Tests drag and drop functionality by dragging an element from a source location and dropping it onto a target location

Starting URL: https://leafground.com/drag.xhtml

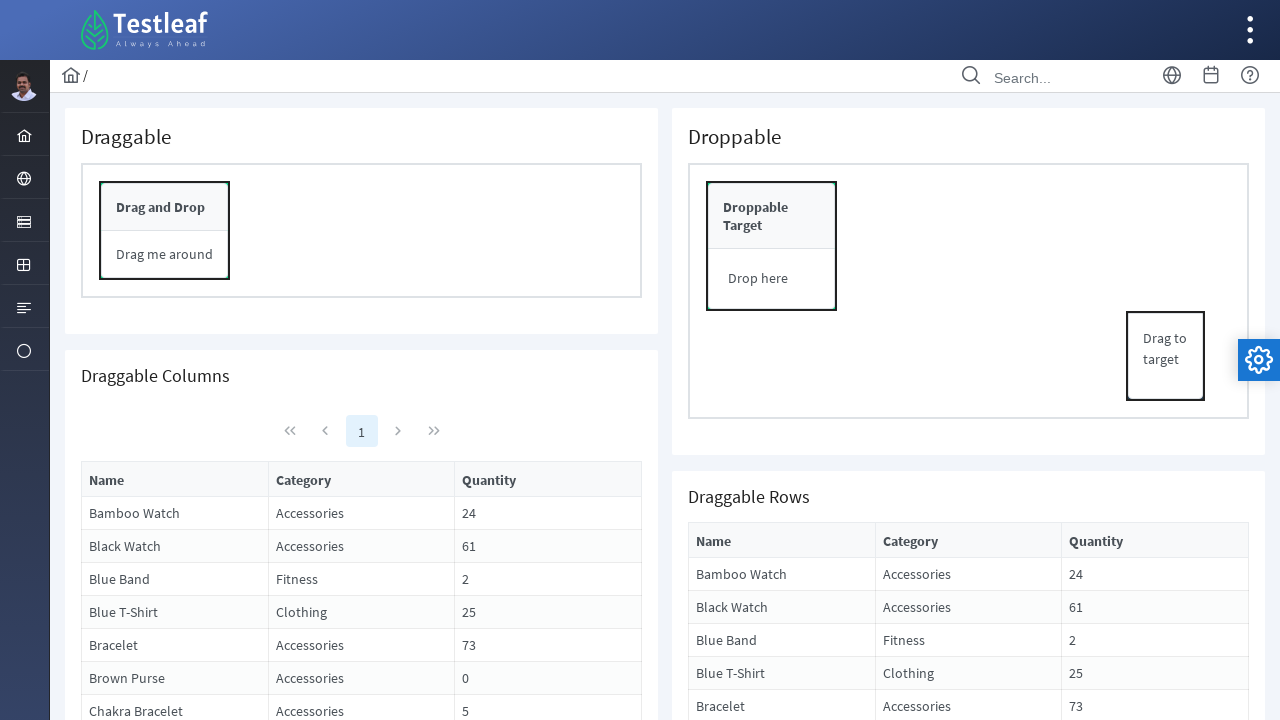

Waited for drag element to be visible
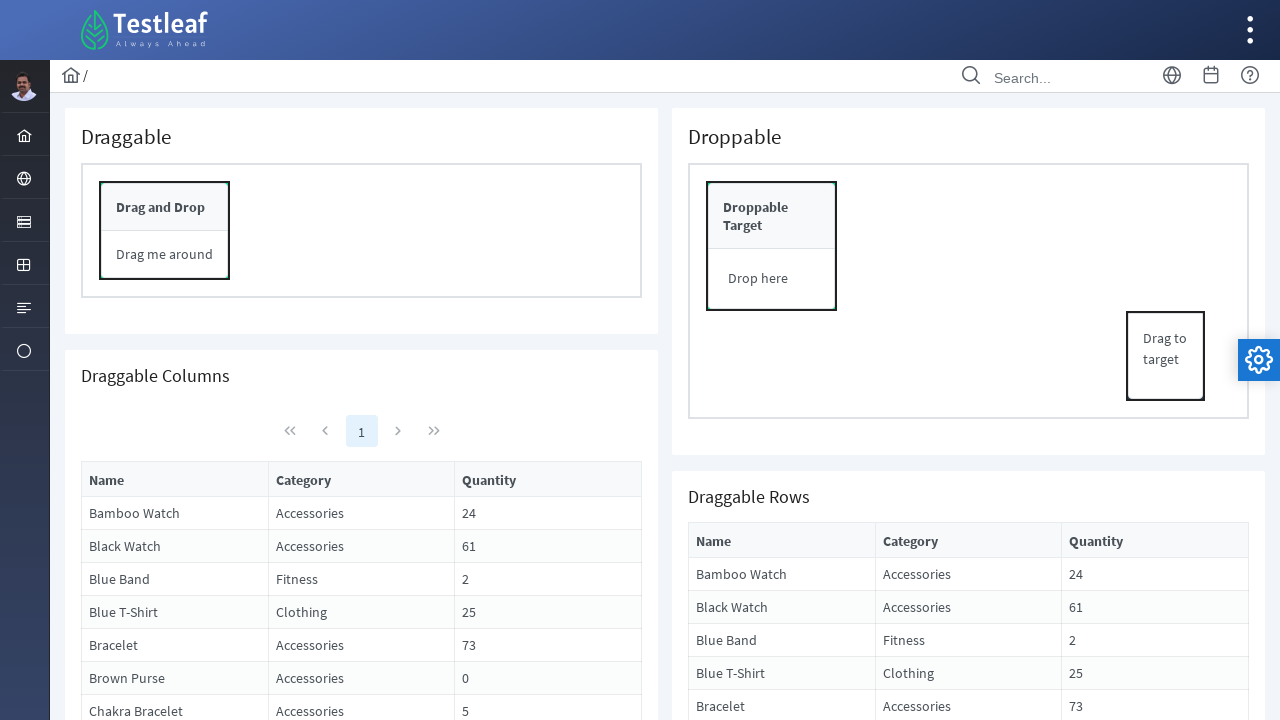

Waited for drop element to be visible
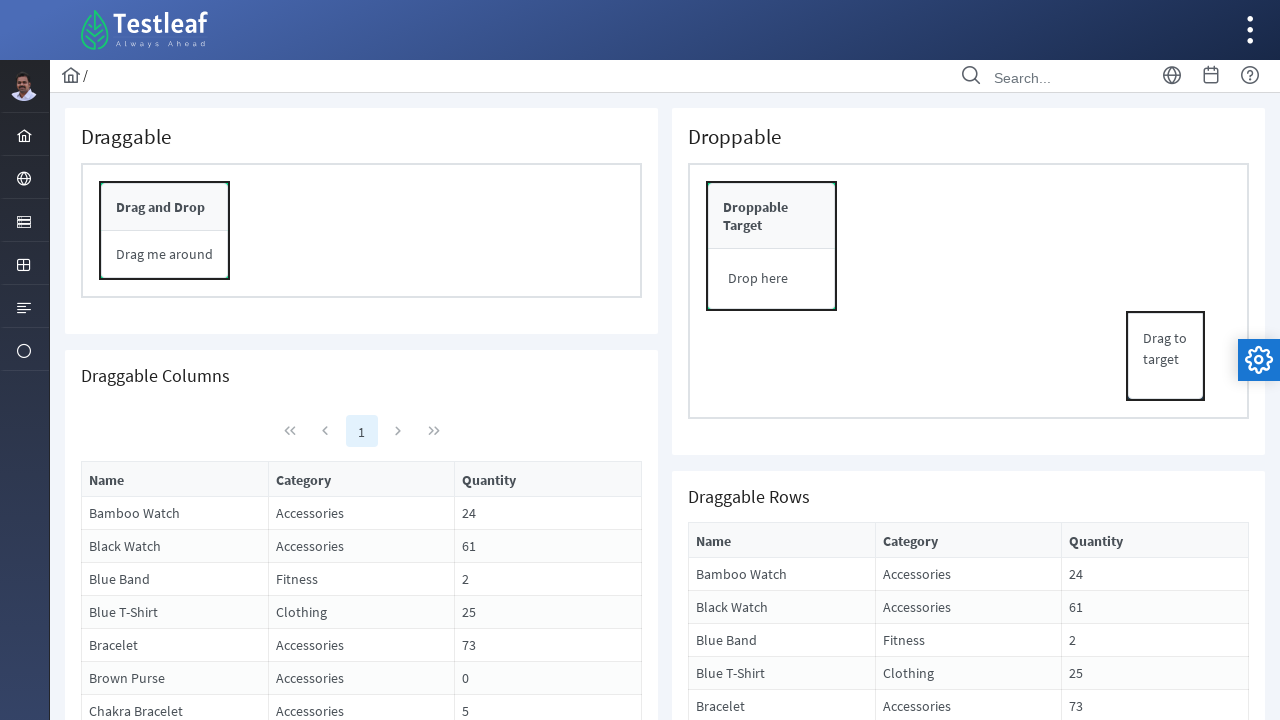

Located drag element
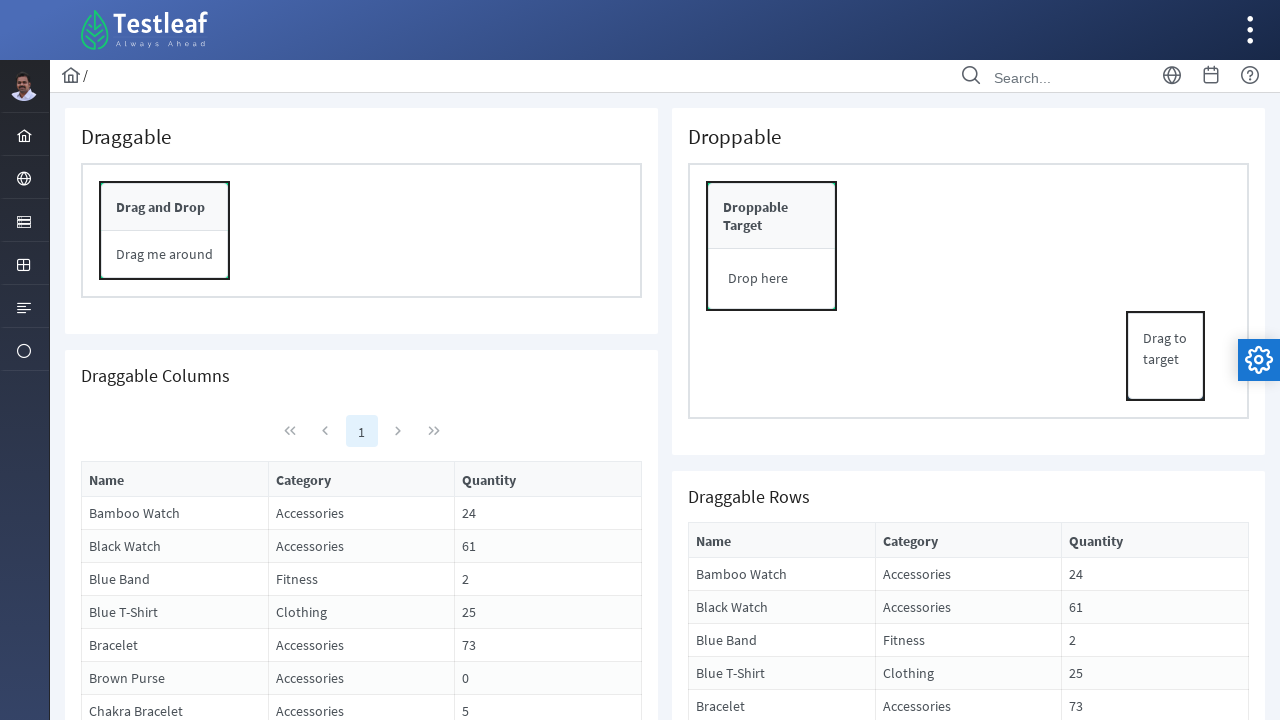

Located drop element
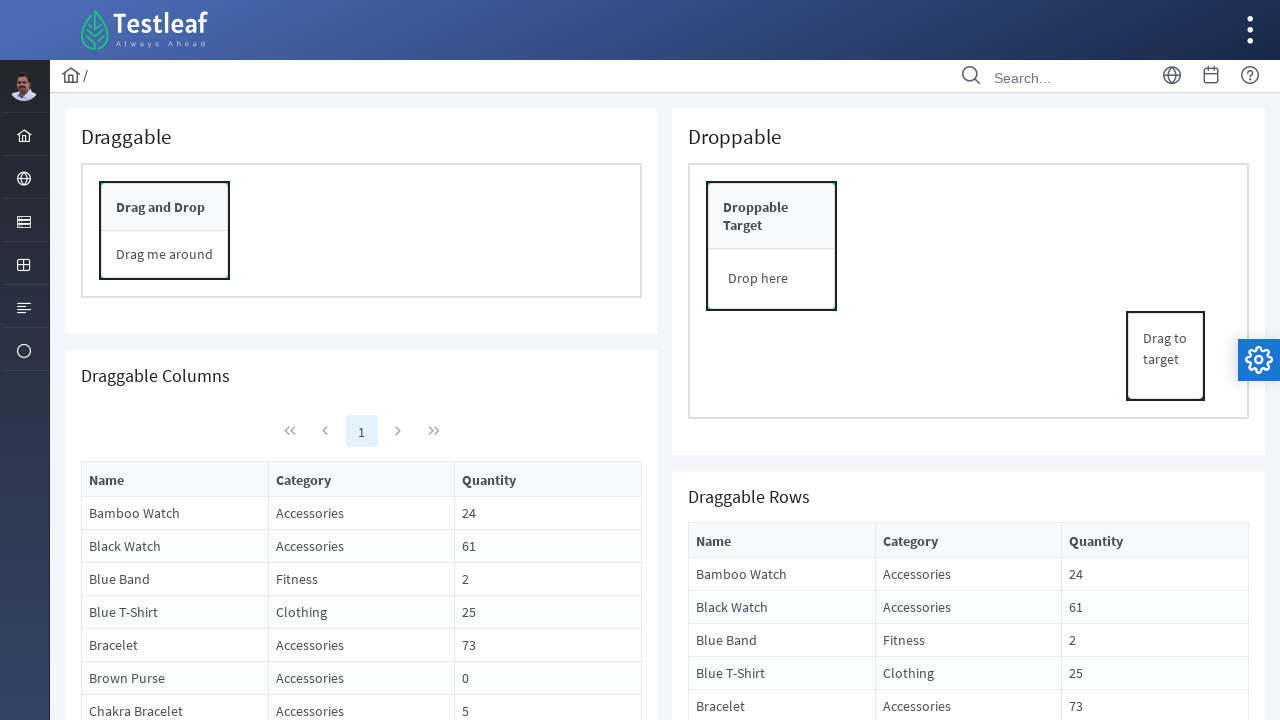

Dragged element from source location and dropped it onto target location at (772, 279)
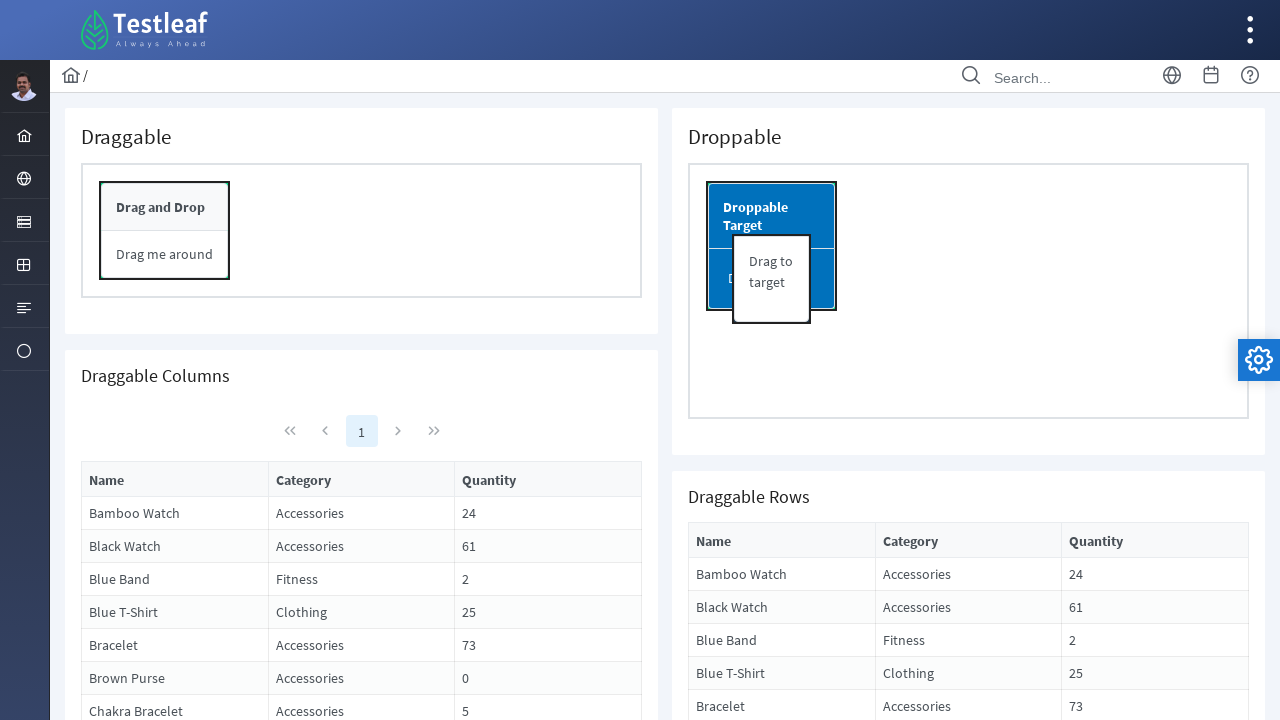

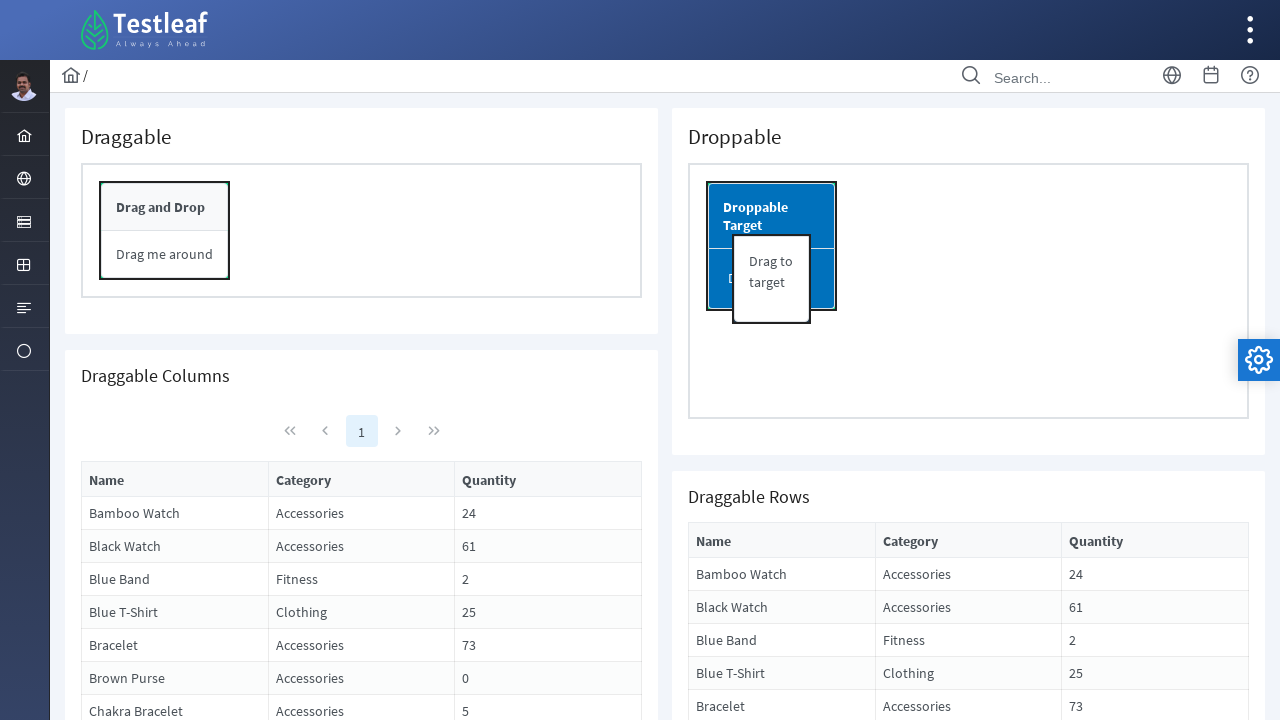